Tests file download functionality by clicking a link to navigate to the download page, then clicking the download button and verifying the download event triggers.

Starting URL: https://techglobal-training.com/frontend

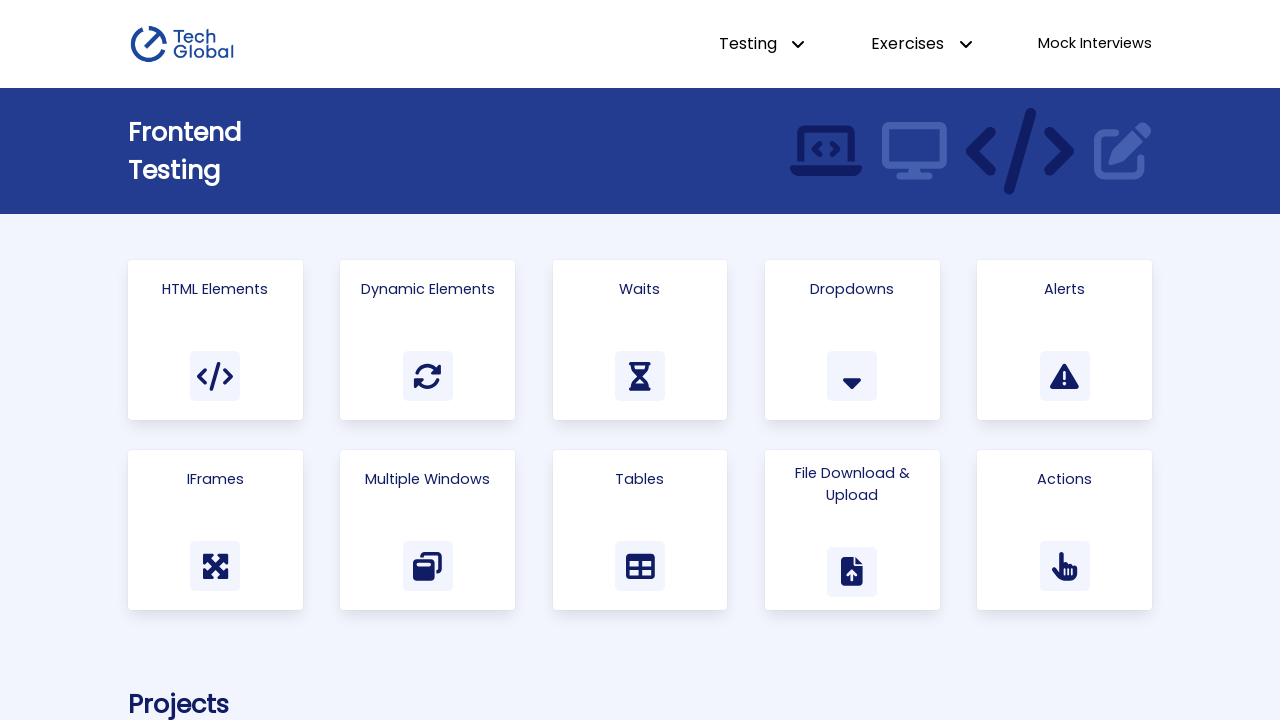

Clicked on 'File Download & Upload' link to navigate to download page at (852, 530) on a:has-text("File Download & Upload")
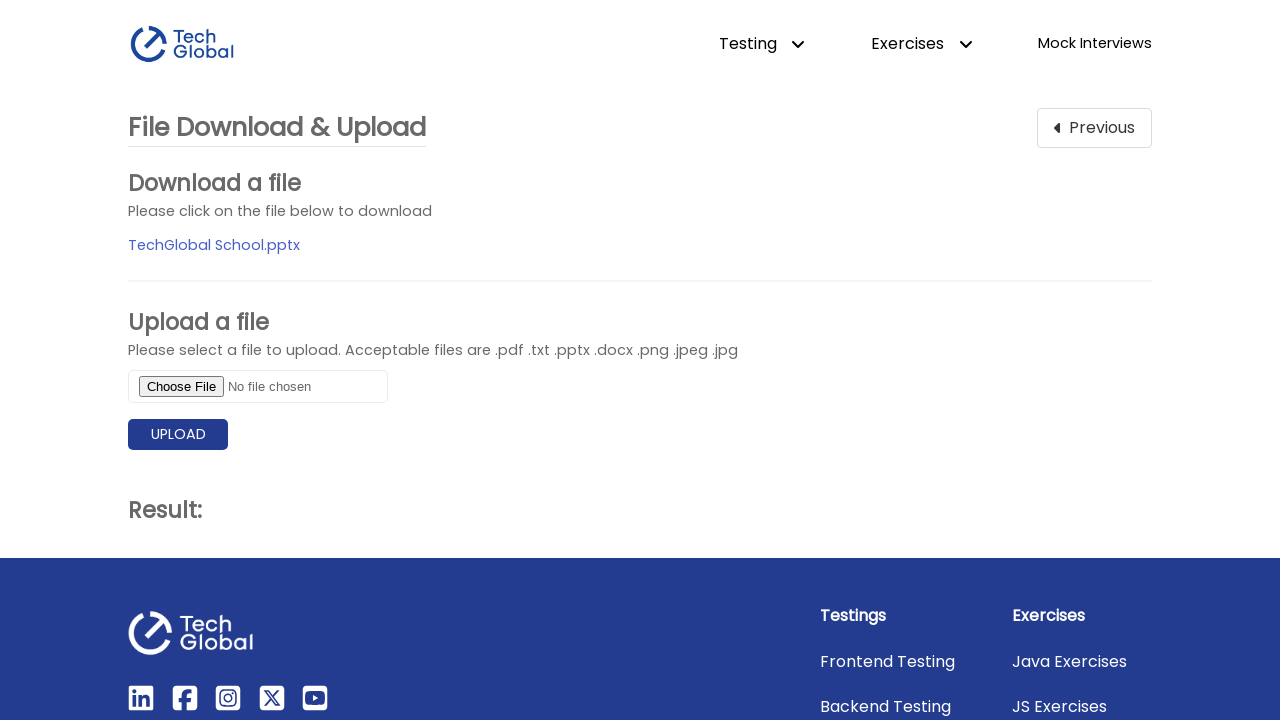

Clicked download button and file download event triggered at (214, 245) on #file_download
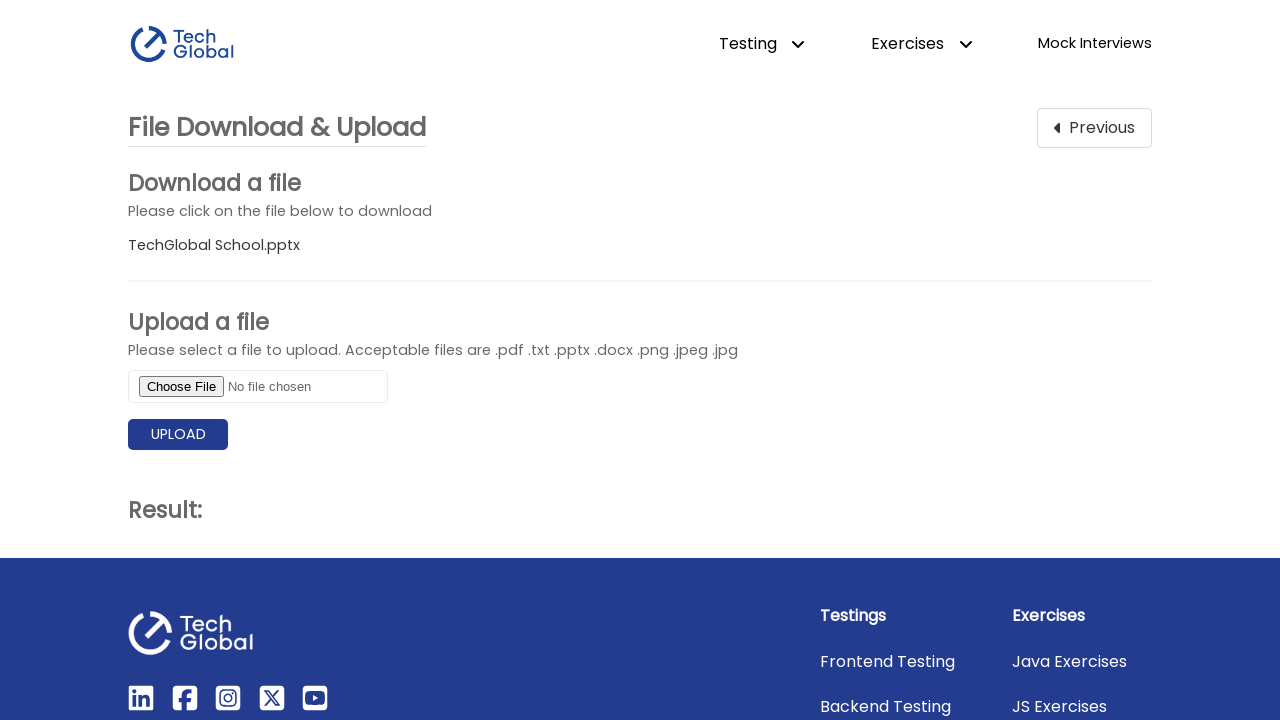

Retrieved download object from download event
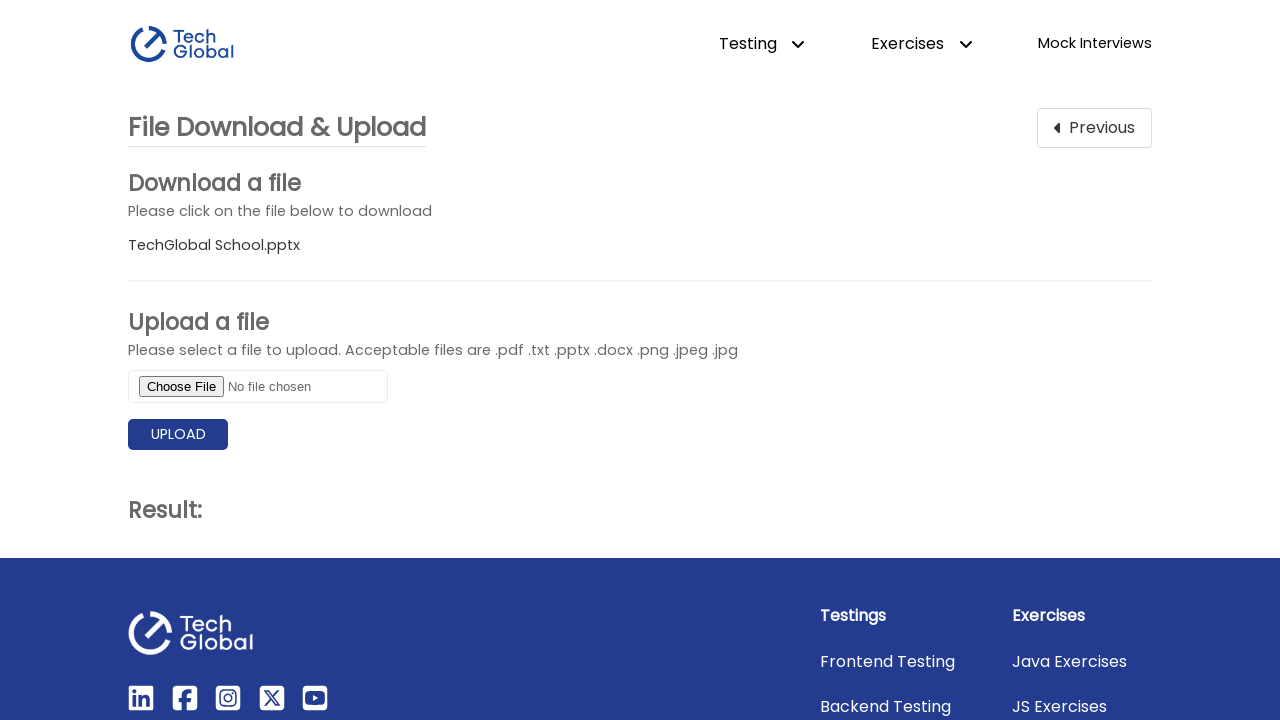

Verified download has a suggested filename
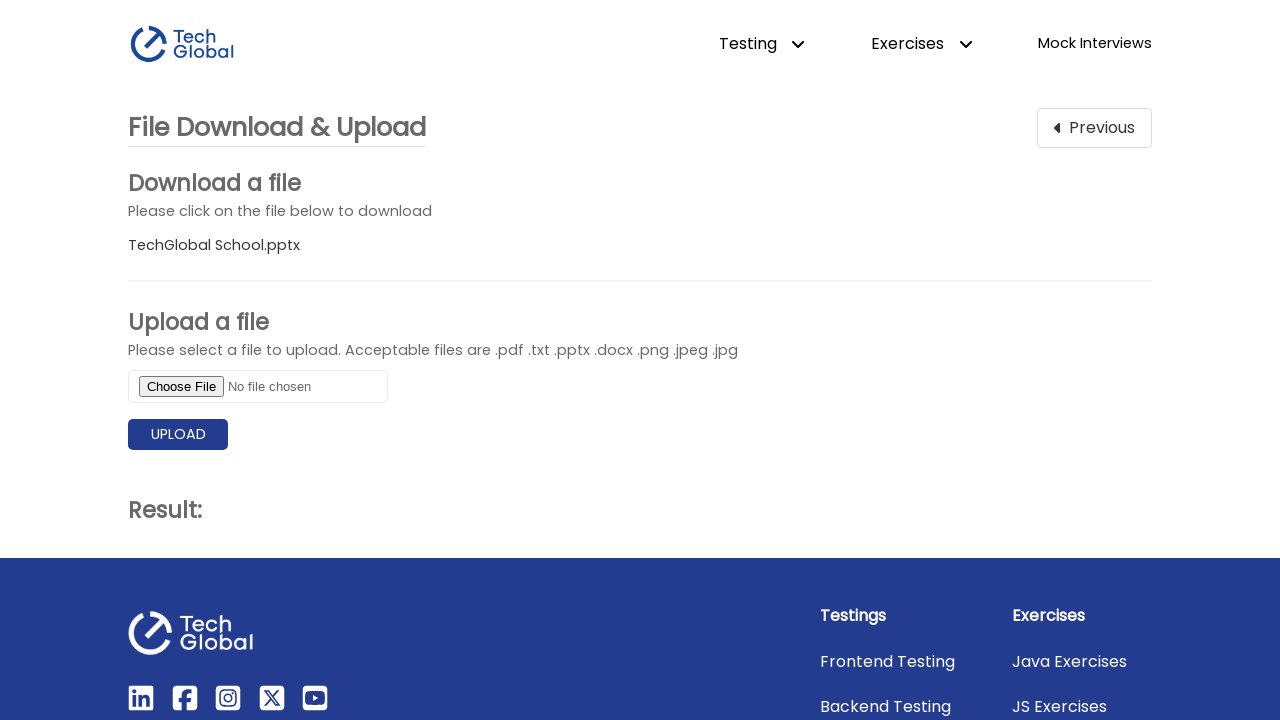

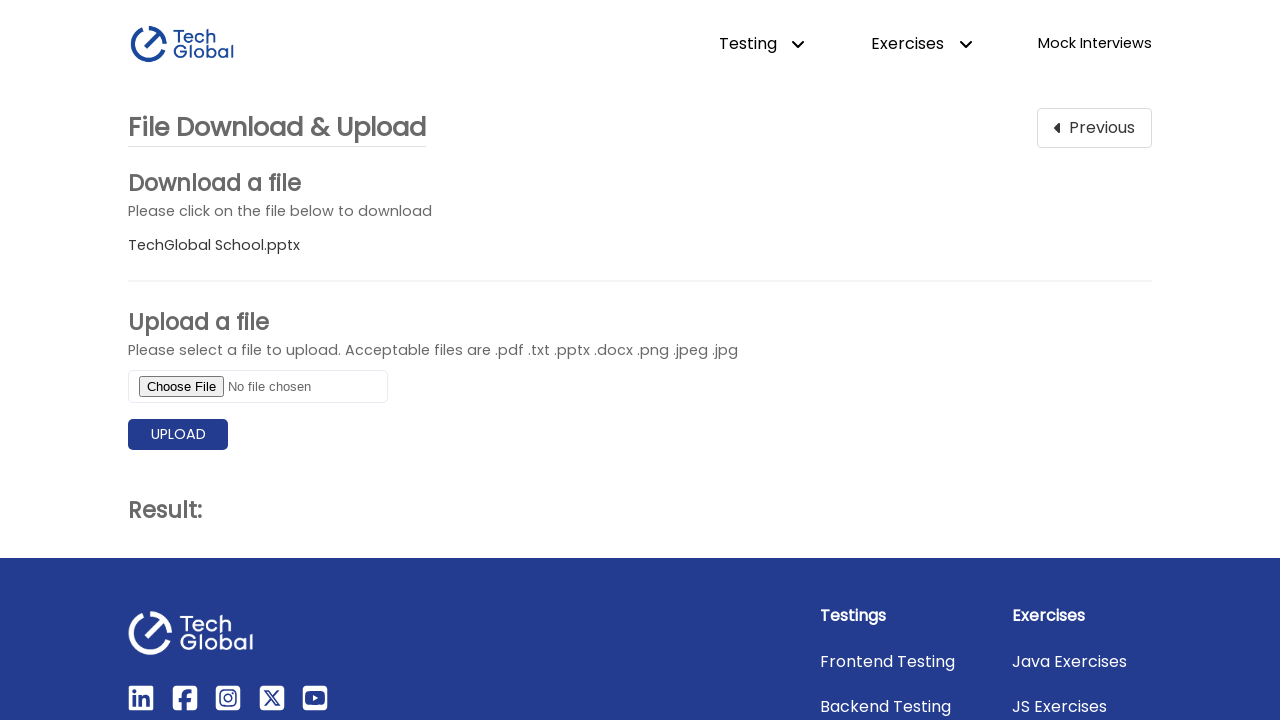